Tests browser window handling by opening a new window, switching to it, verifying content, and then returning to the parent window

Starting URL: https://demoqa.com/browser-windows

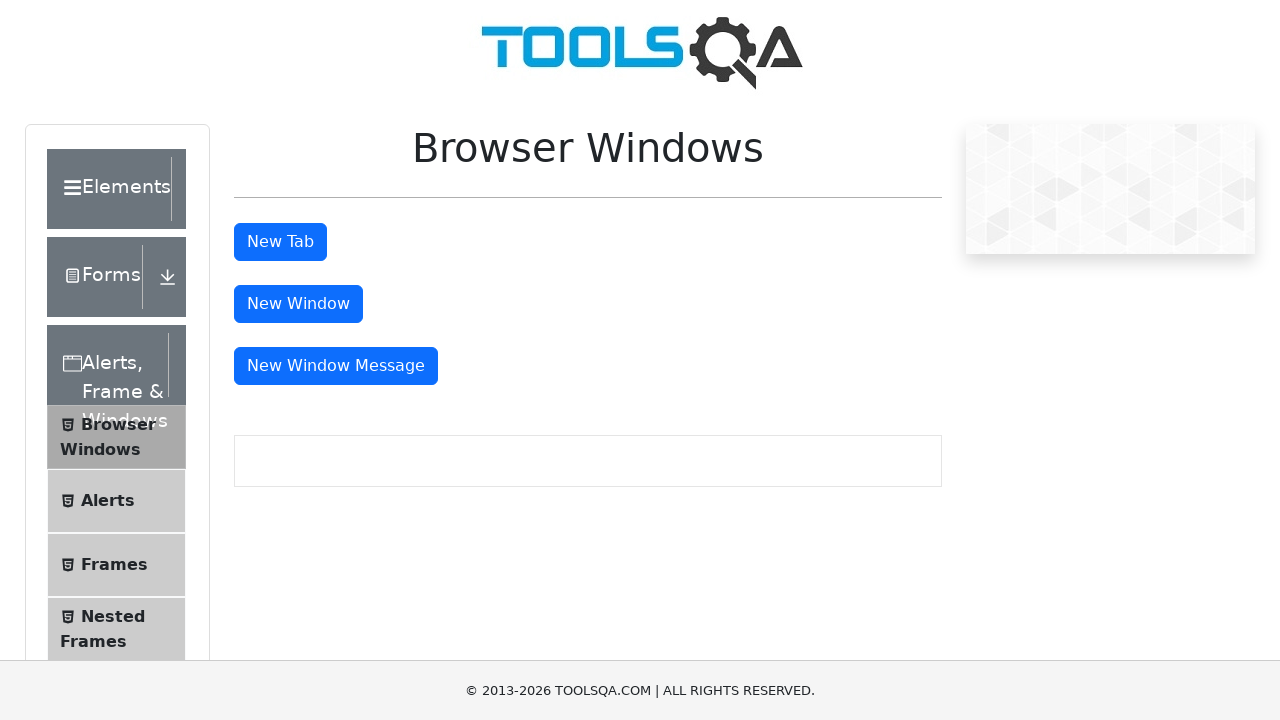

Clicked button to open new window at (298, 304) on xpath=//button[contains(@id,'windowB')]
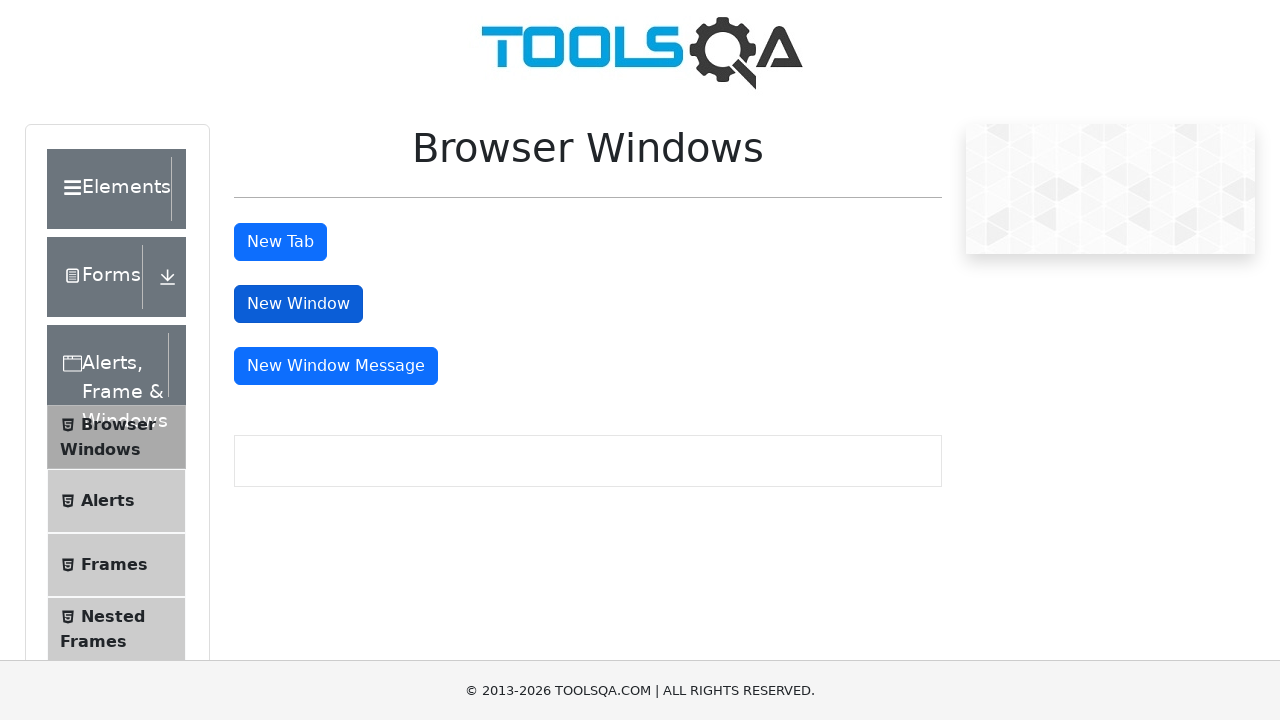

New window opened and captured
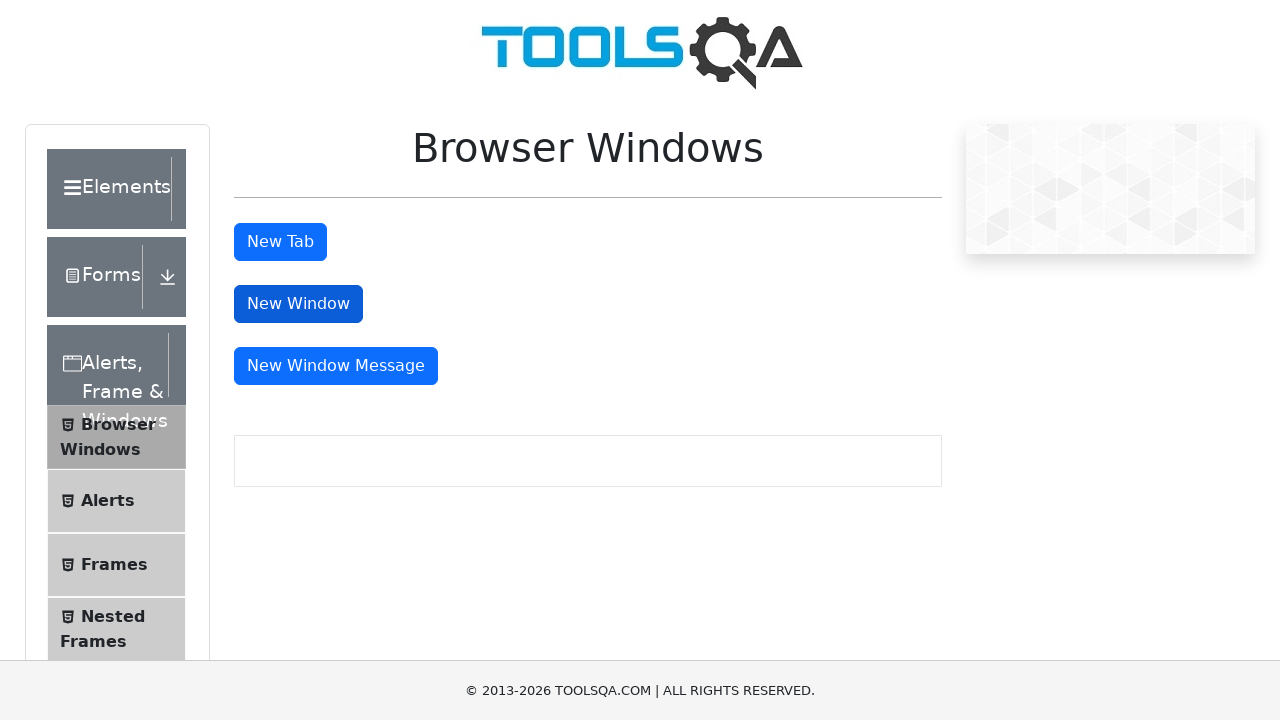

New window page load state completed
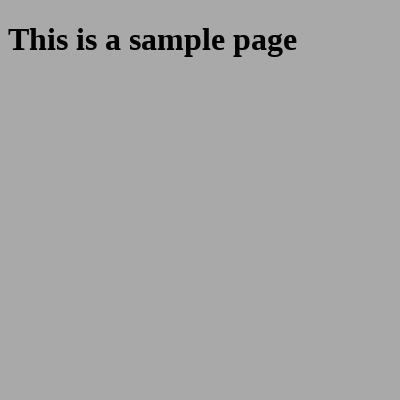

Located heading element in new window
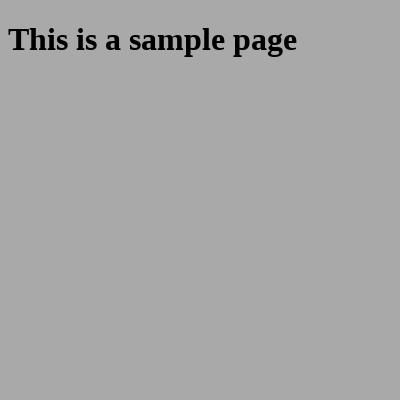

Heading element is visible in new window
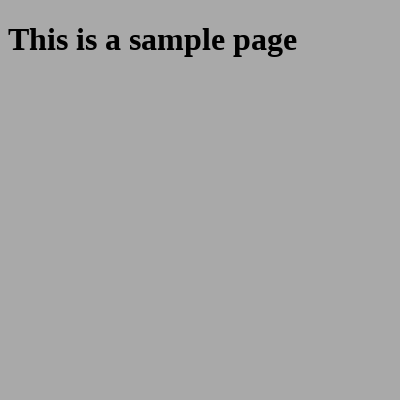

Closed the new window
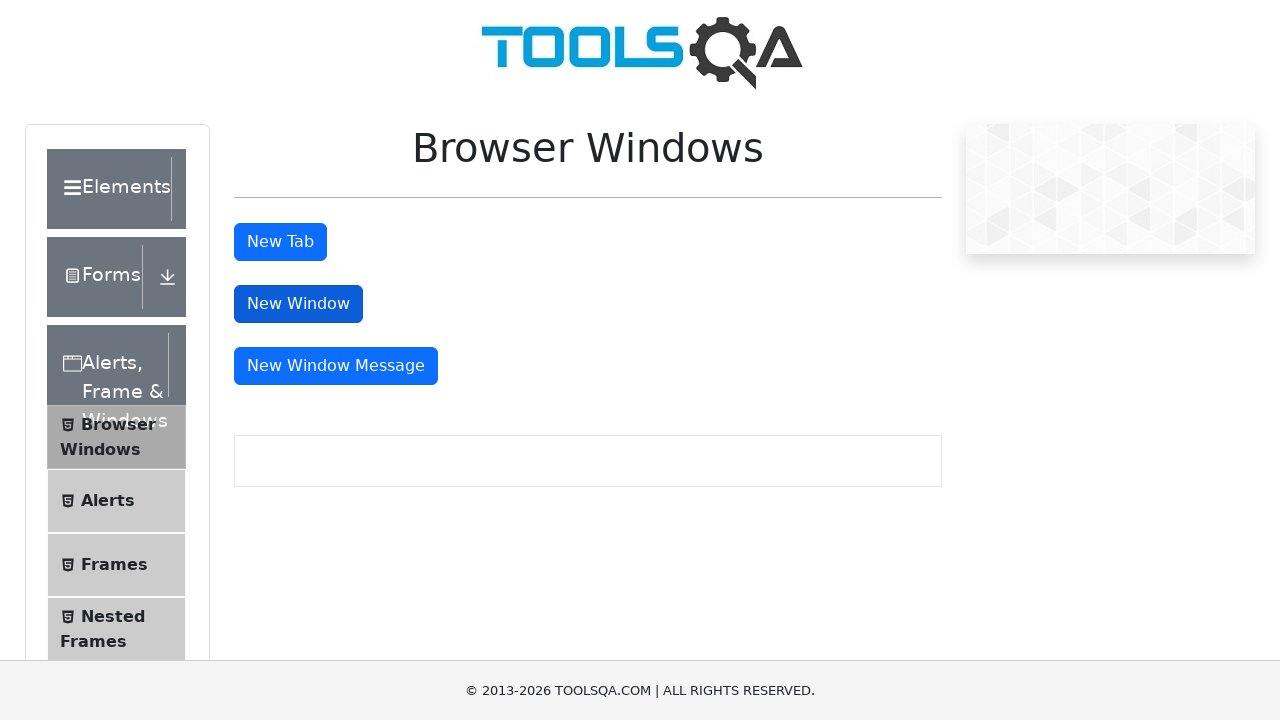

Clicked button again in parent window to open another new window at (298, 304) on xpath=//button[contains(@id,'windowB')]
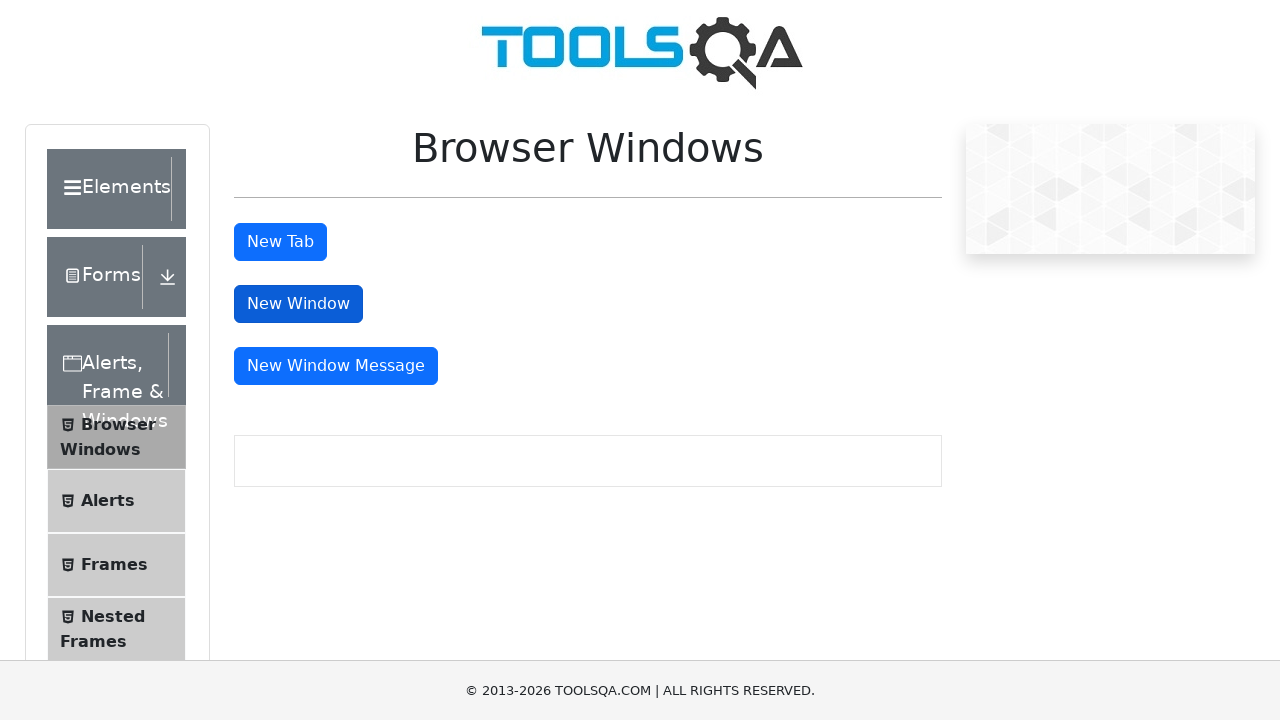

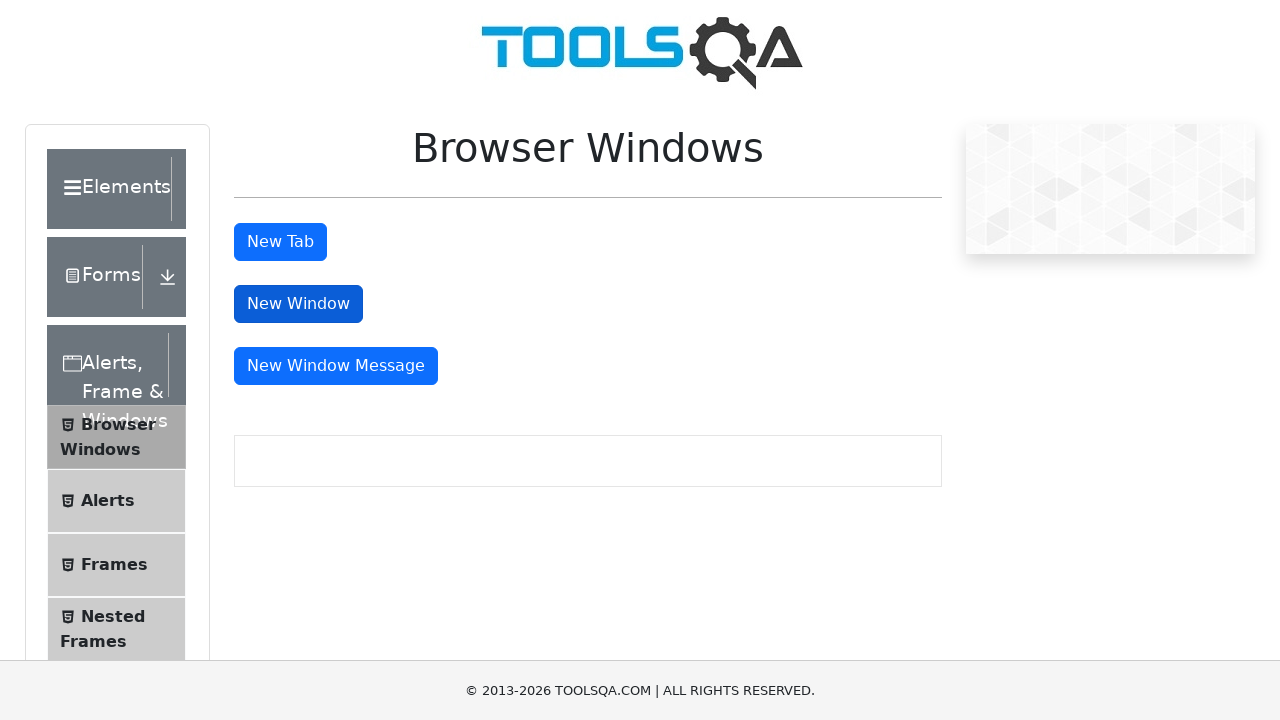